Tests the infinite scroll and pagination functionality on Sina's international news page by scrolling to load more content and clicking the pagination button to navigate to the next page.

Starting URL: https://news.sina.com.cn/world/

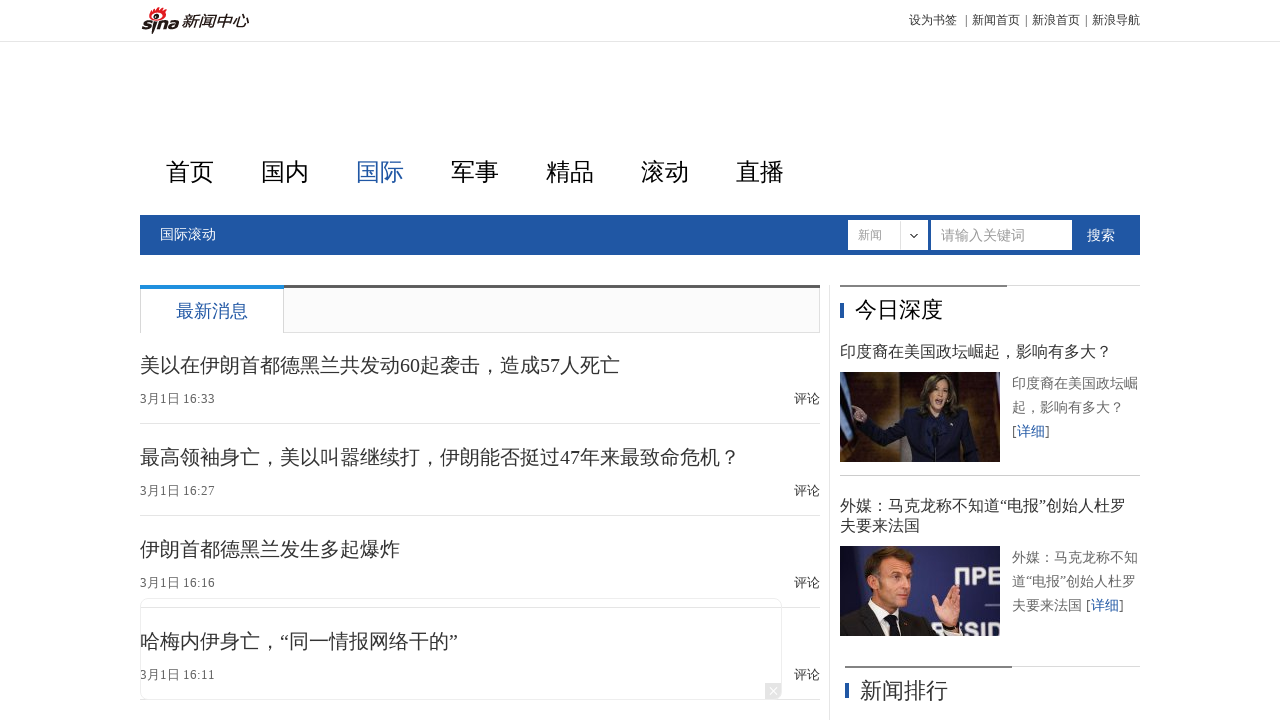

Scrolled to bottom of page to trigger lazy loading
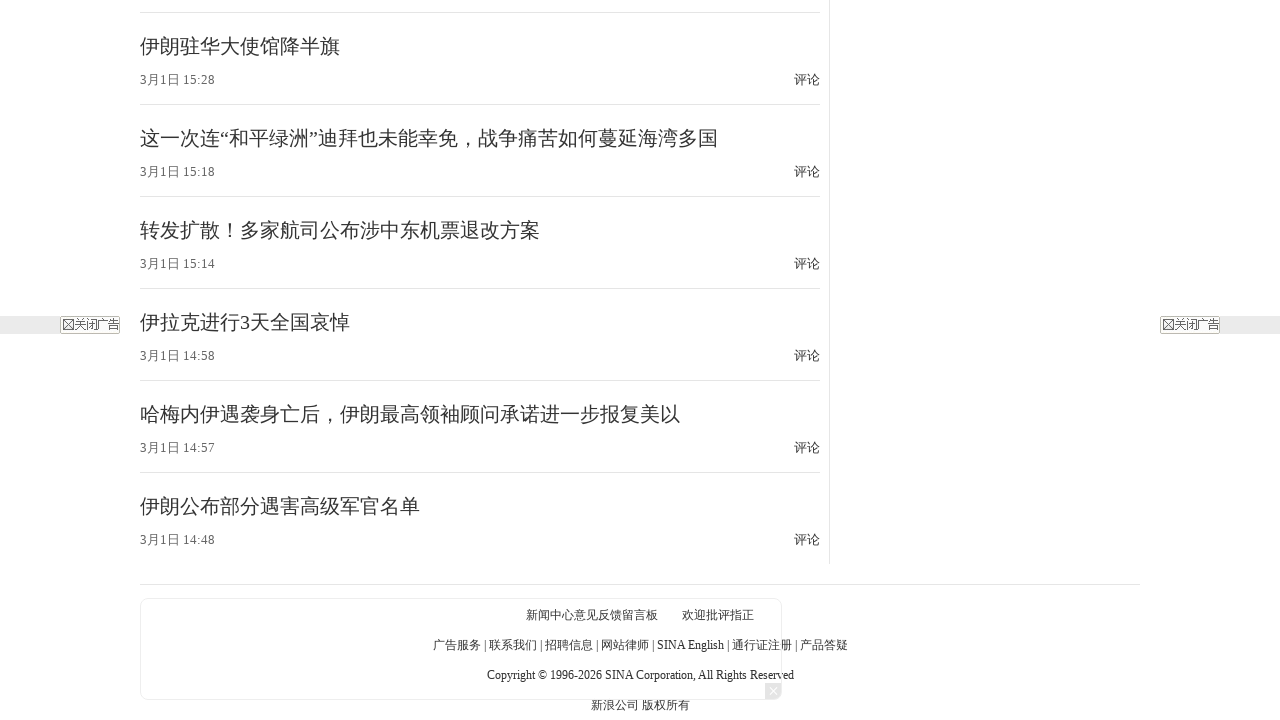

News items loaded in the main content area
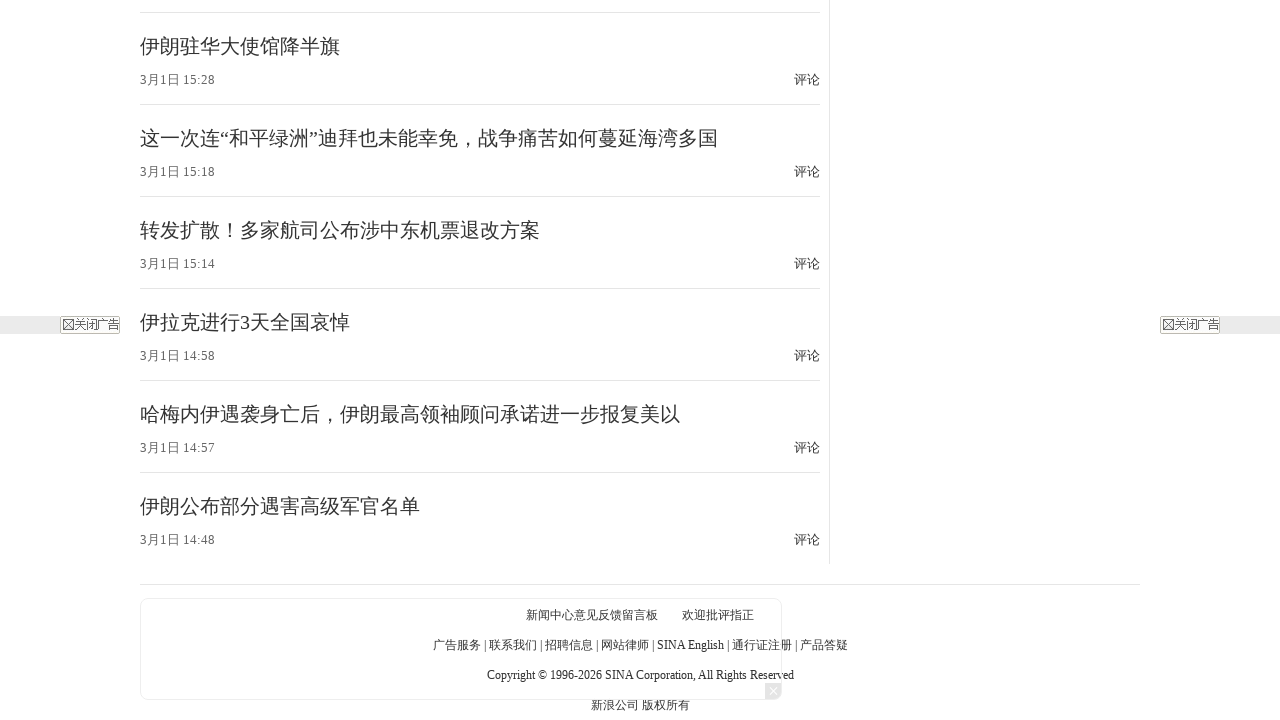

Waited 2 seconds for content to fully render
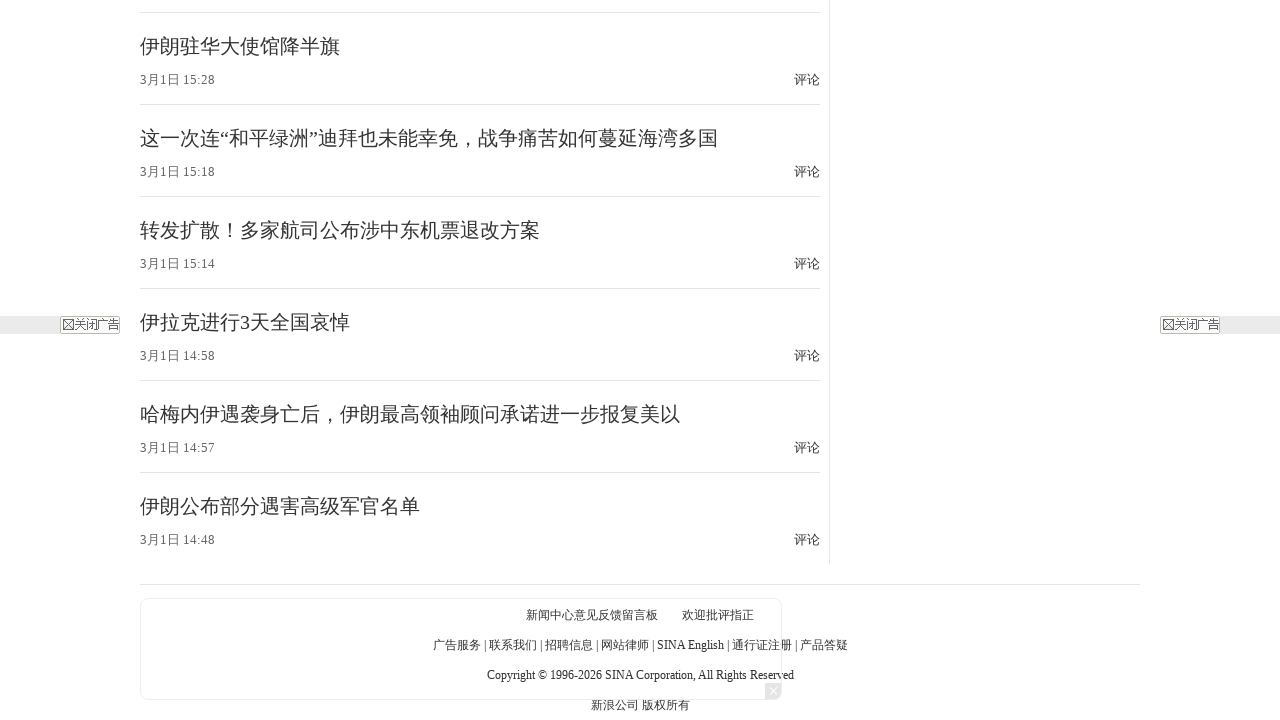

Scrolled to bottom again to load more content
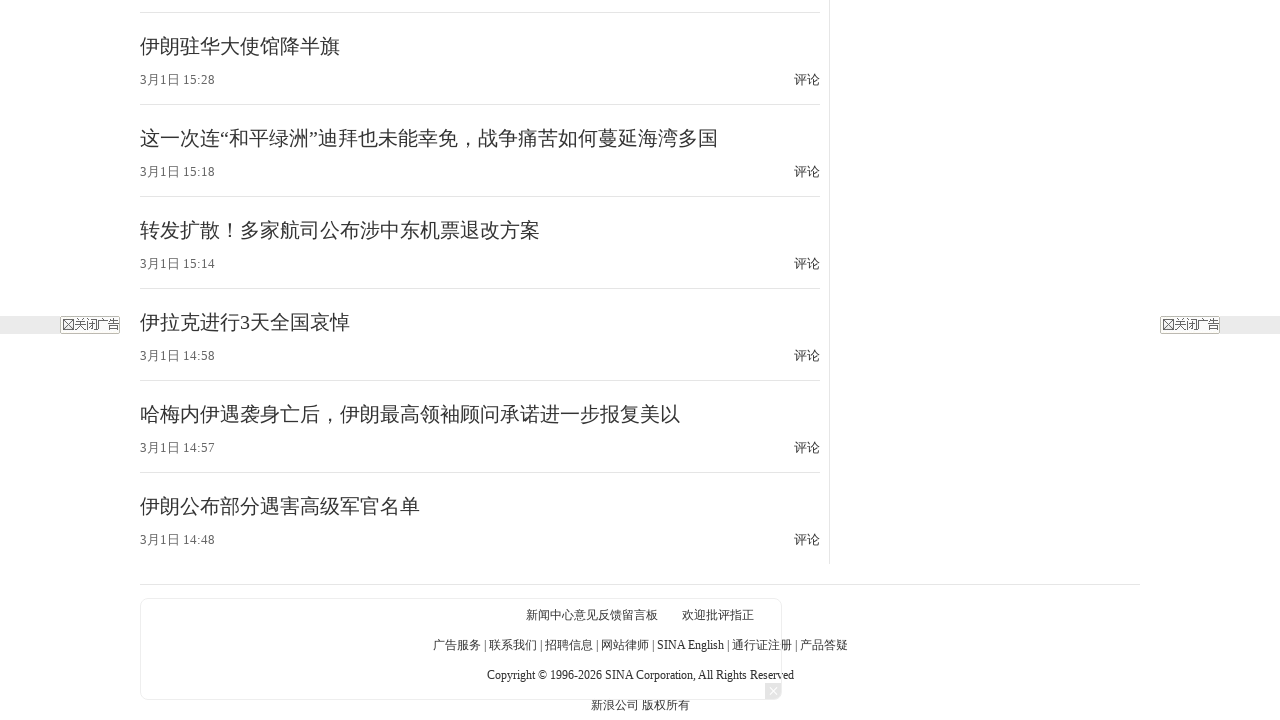

Waited 2 seconds for additional content to load
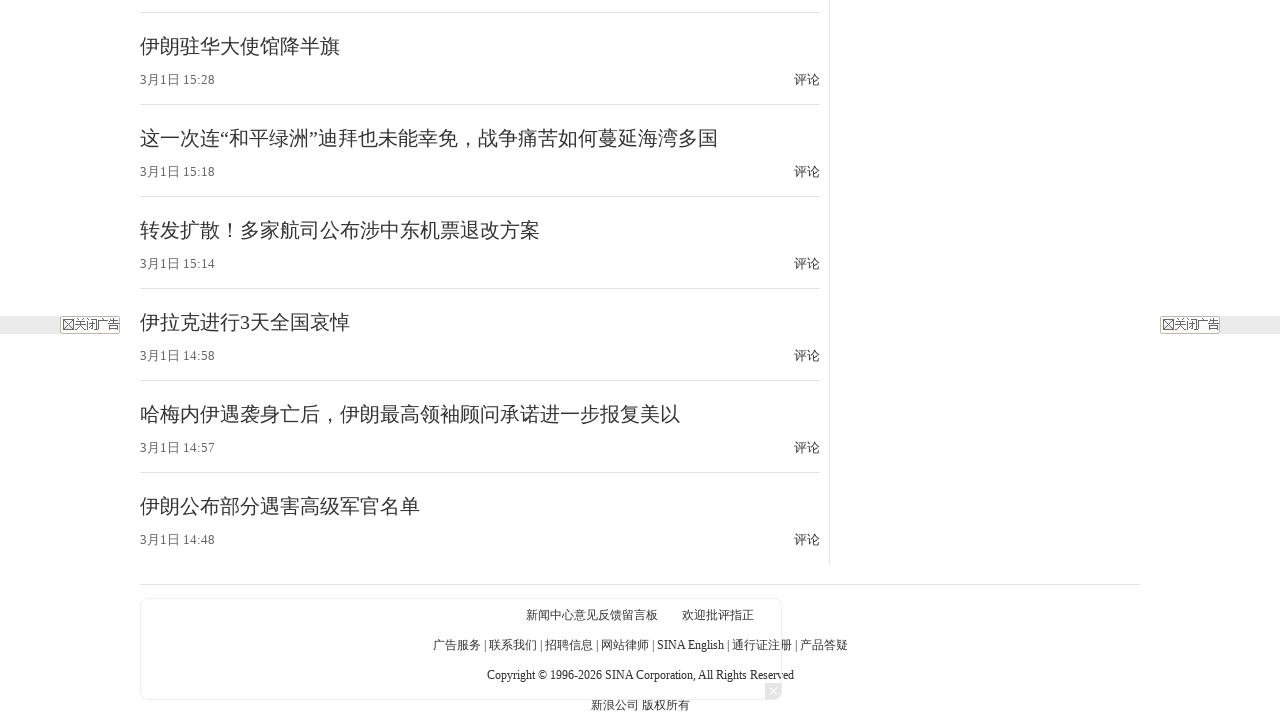

Load more section appeared on the page
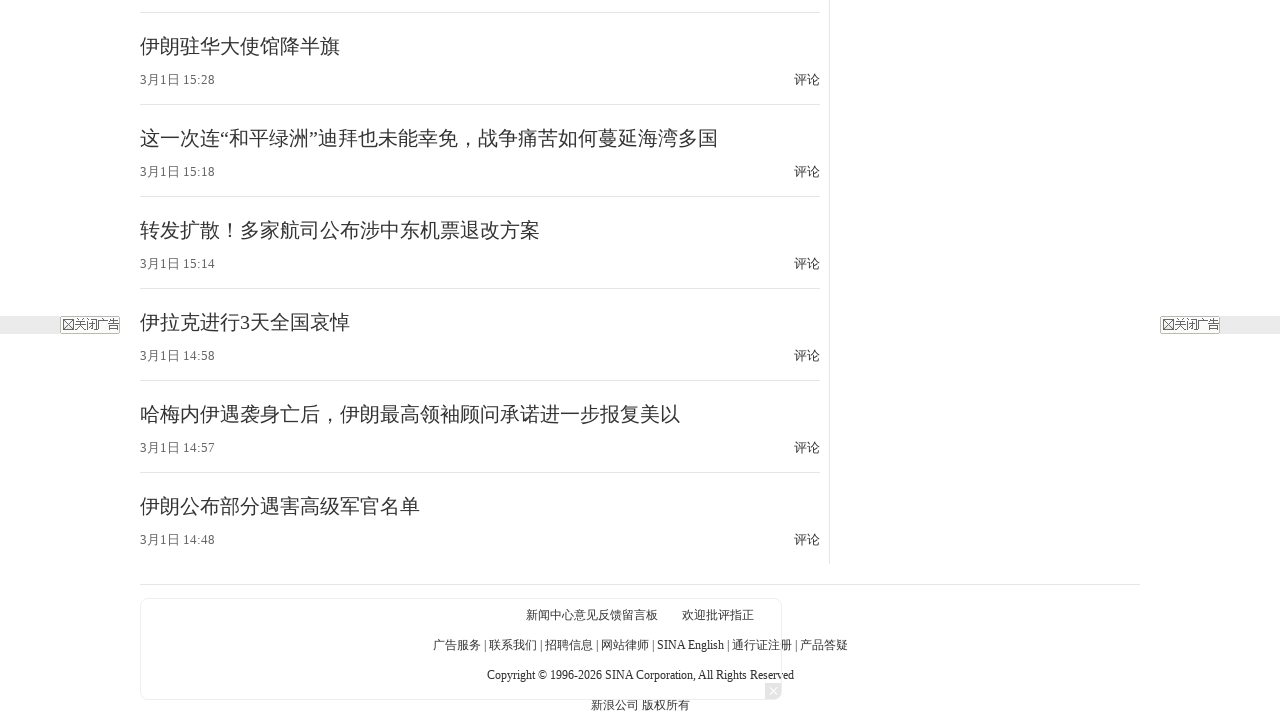

Verified news items are present on the current page
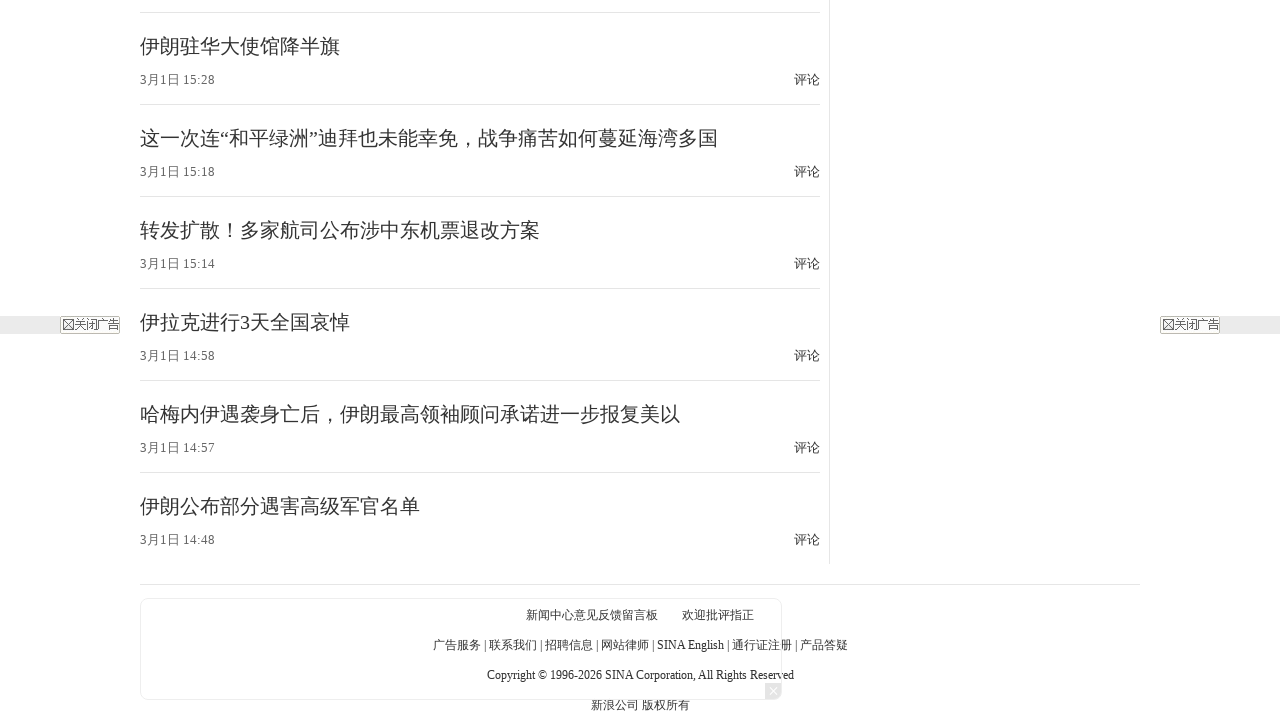

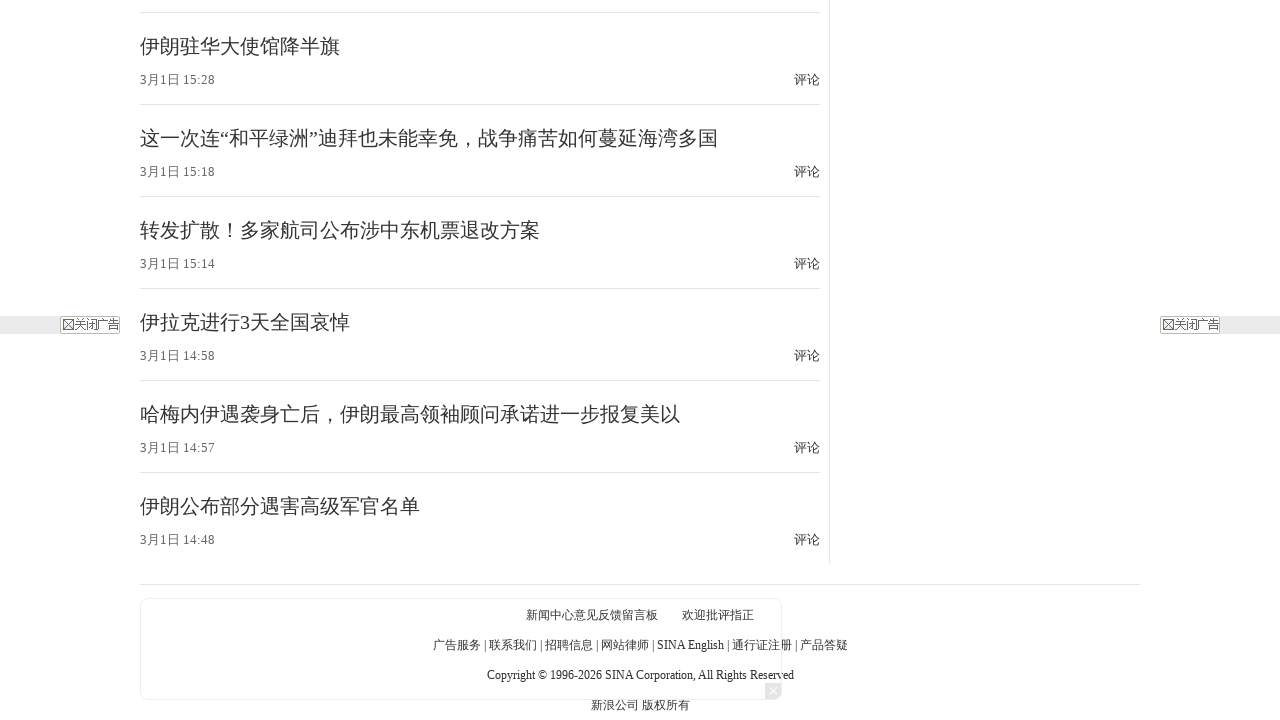